Tests radio button interactions on W3Schools demo page by checking various radio button options using different locator strategies (by ID, by nth element, by label text) within an iframe, then submitting the form.

Starting URL: https://www.w3schools.com/tags/tryit.asp?filename=tryhtml5_input_type_radio

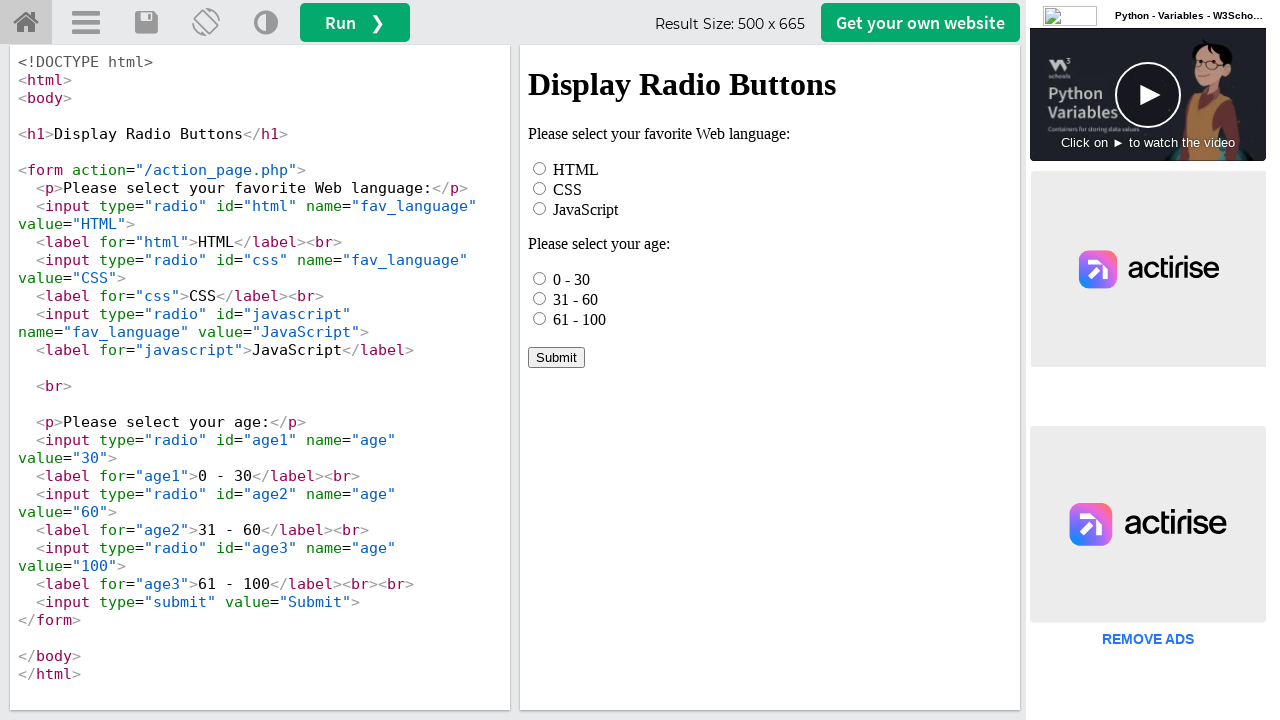

Clicked HTML radio button option by ID at (540, 168) on iframe[name="iframeResult"] >> internal:control=enter-frame >> #html
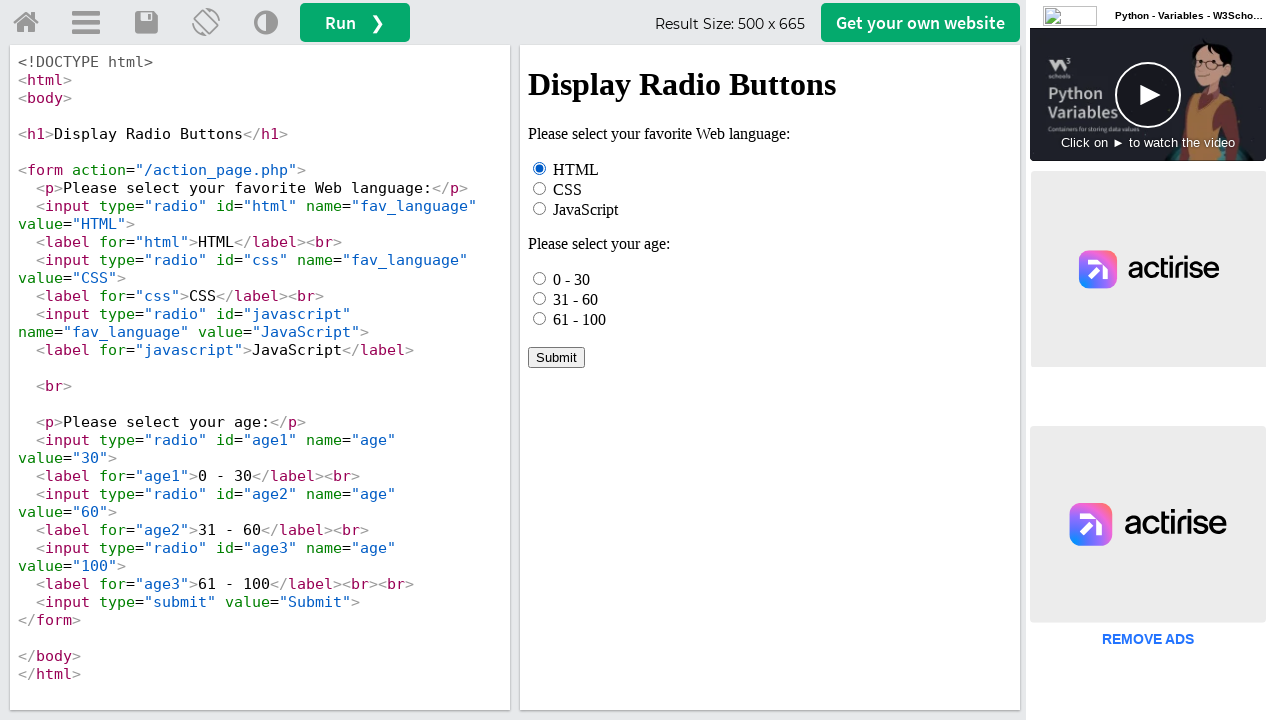

Checked first age option (0 - 30) using .first at (540, 278) on iframe[name="iframeResult"] >> internal:control=enter-frame >> input[name="age"]
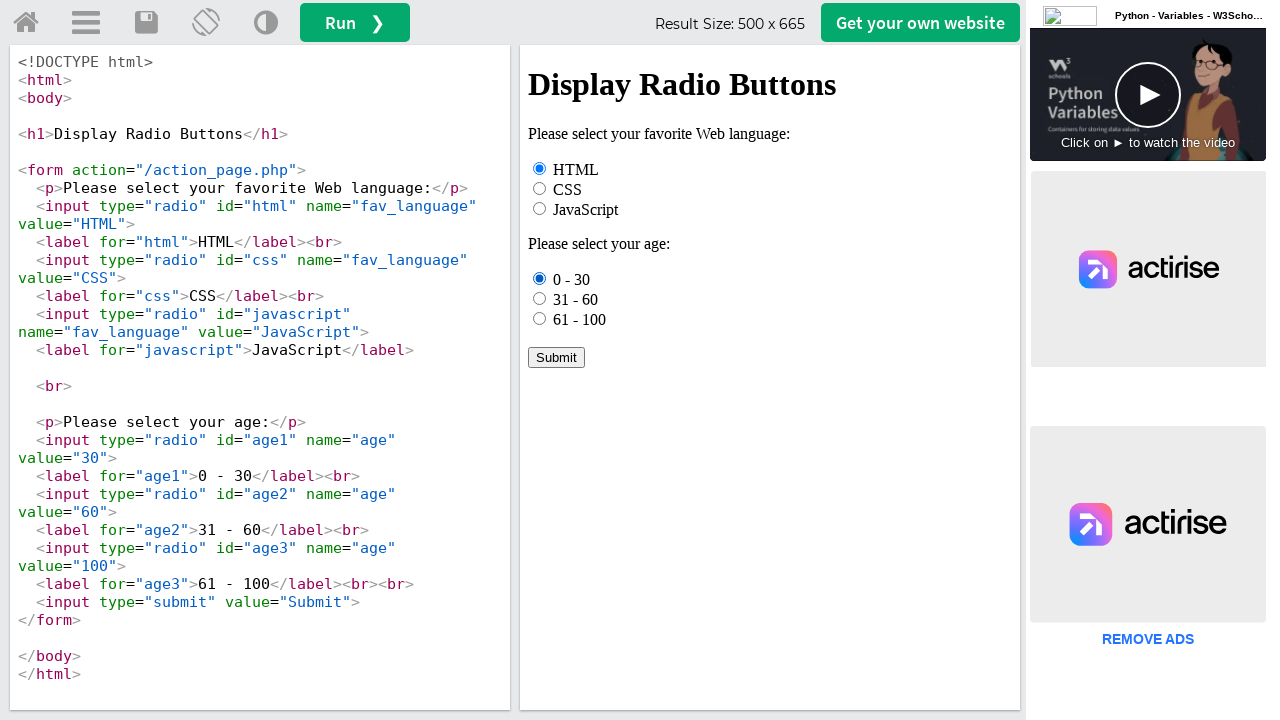

Clicked third age option (61 - 100) using nth(2) at (540, 318) on iframe[name="iframeResult"] >> internal:control=enter-frame >> input[name="age"]
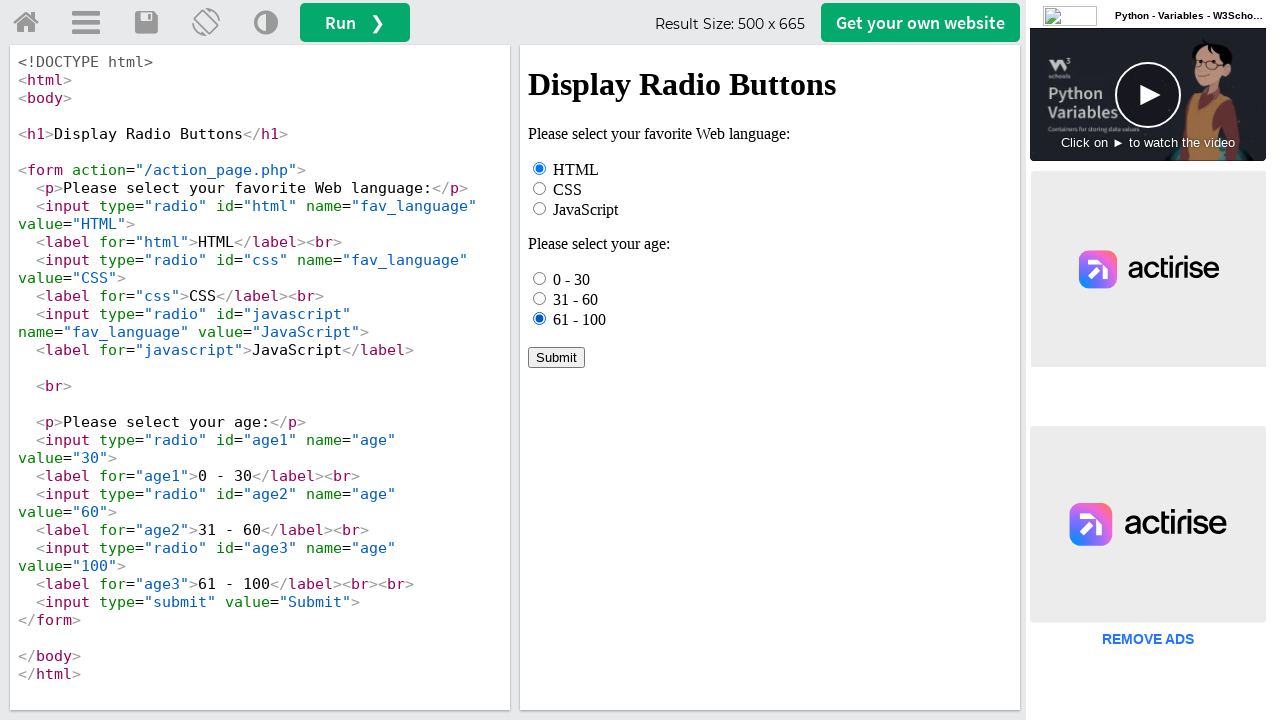

Clicked age option (31 - 60) by label text at (576, 299) on iframe[name="iframeResult"] >> internal:control=enter-frame >> text=31 - 60
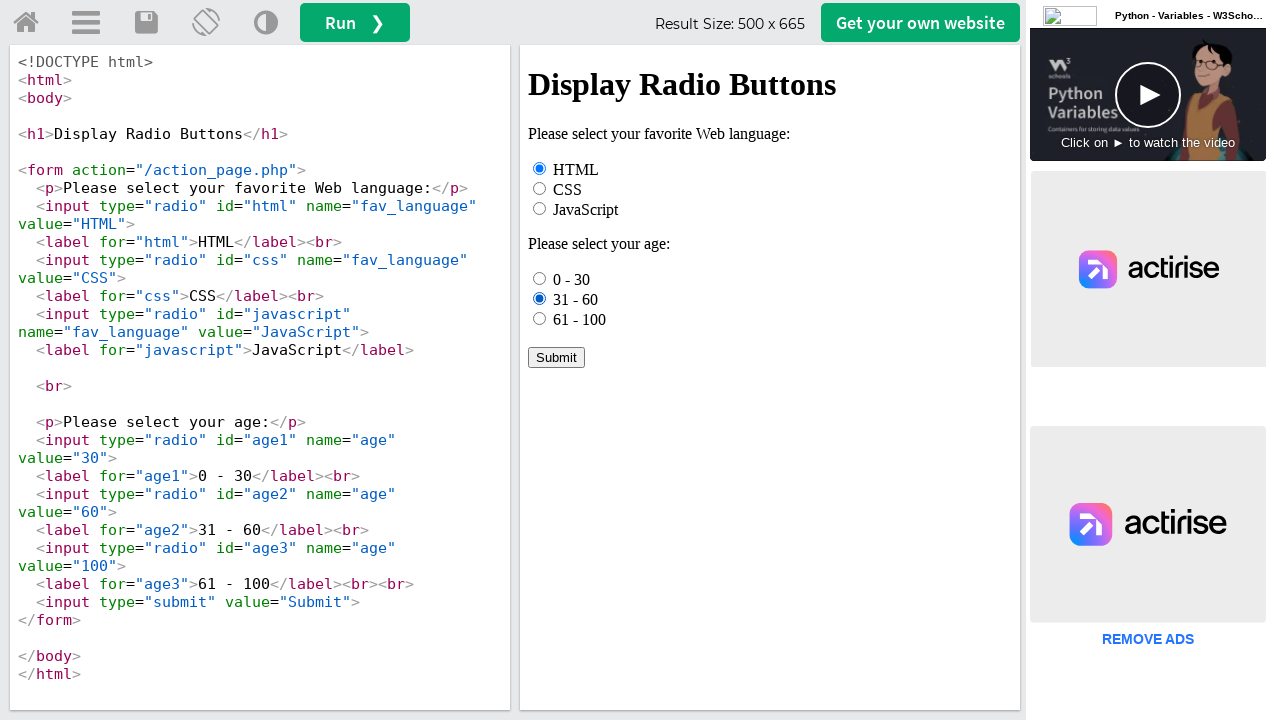

Clicked Submit button to submit the form at (556, 357) on iframe[name="iframeResult"] >> internal:control=enter-frame >> text=Submit
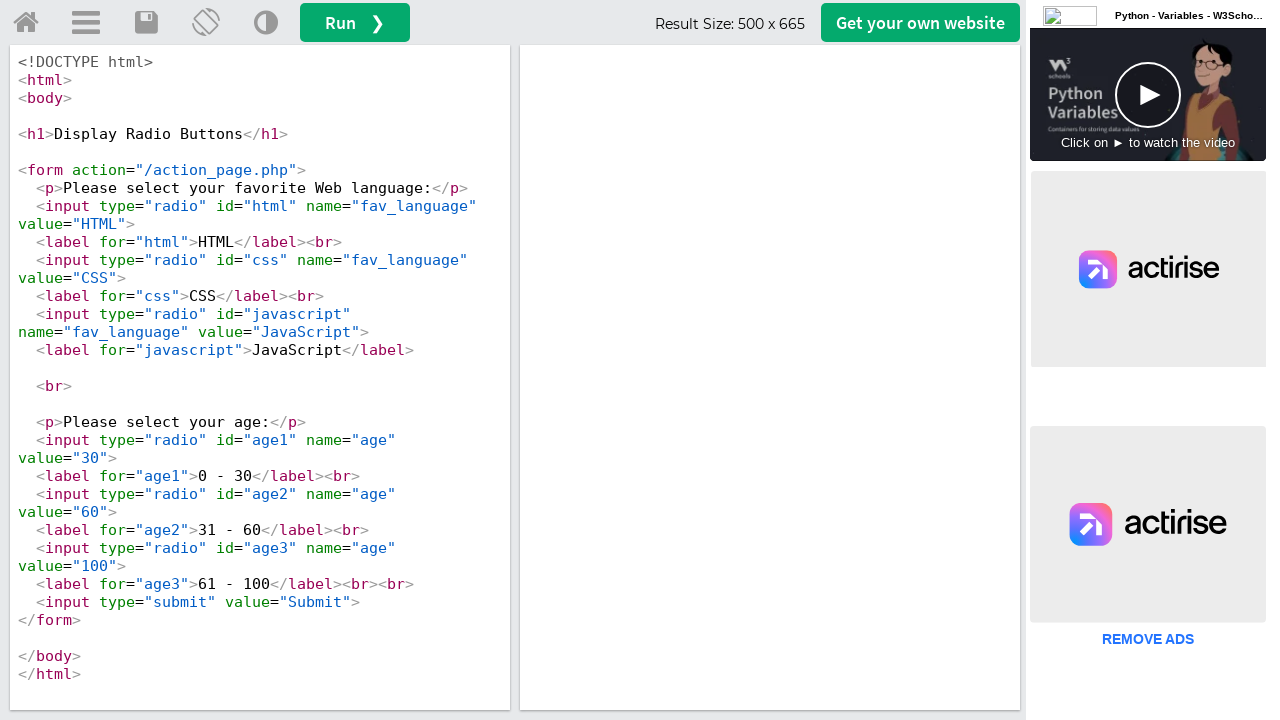

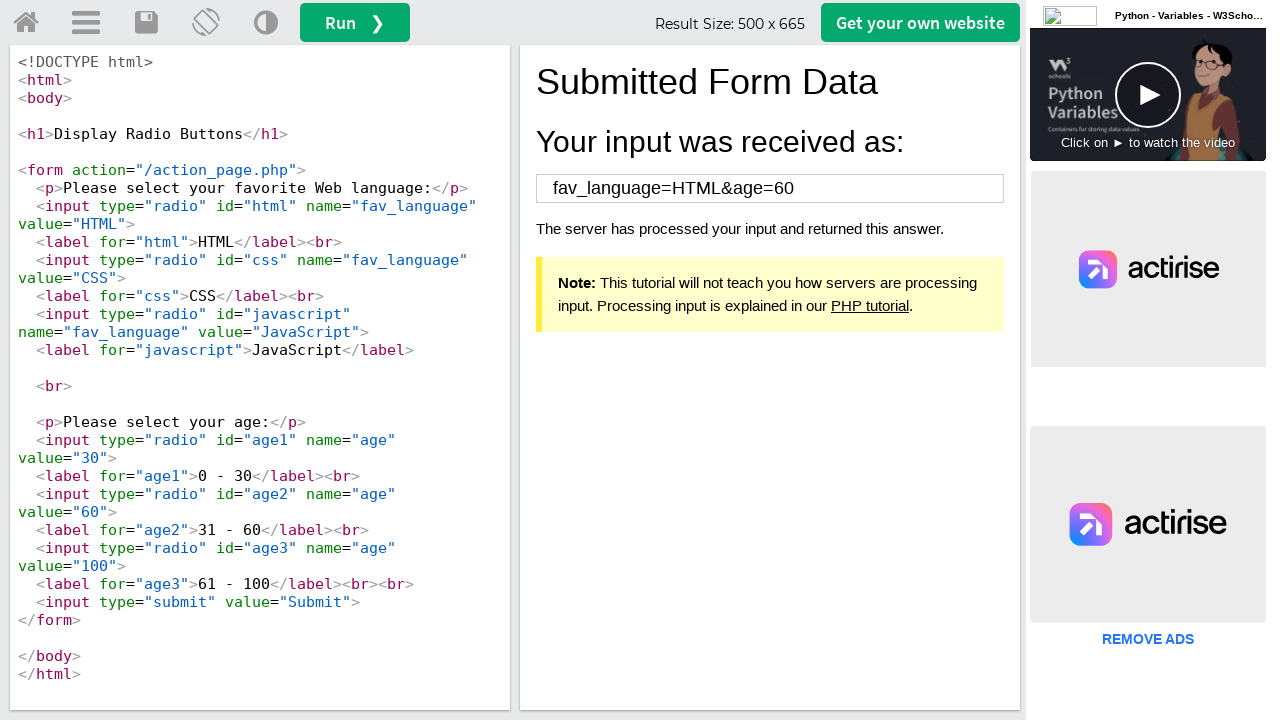